Tests JavaScript alert handling on DemoQA website by clicking buttons to trigger different types of alerts (simple alert, confirm dialog, and prompt dialog), verifying their presence, and interacting with them.

Starting URL: https://demoqa.com/

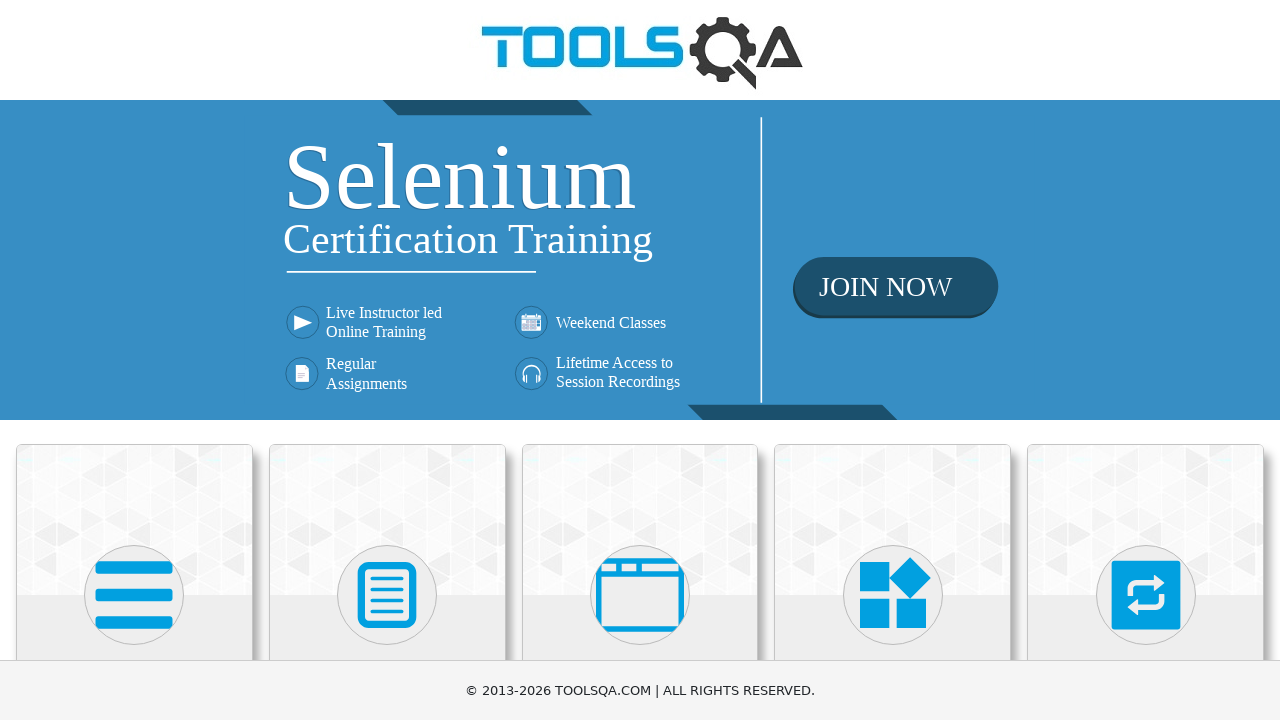

Clicked on 'Alerts, Frame & Windows' card at (640, 360) on xpath=//h5[text()='Alerts, Frame & Windows']
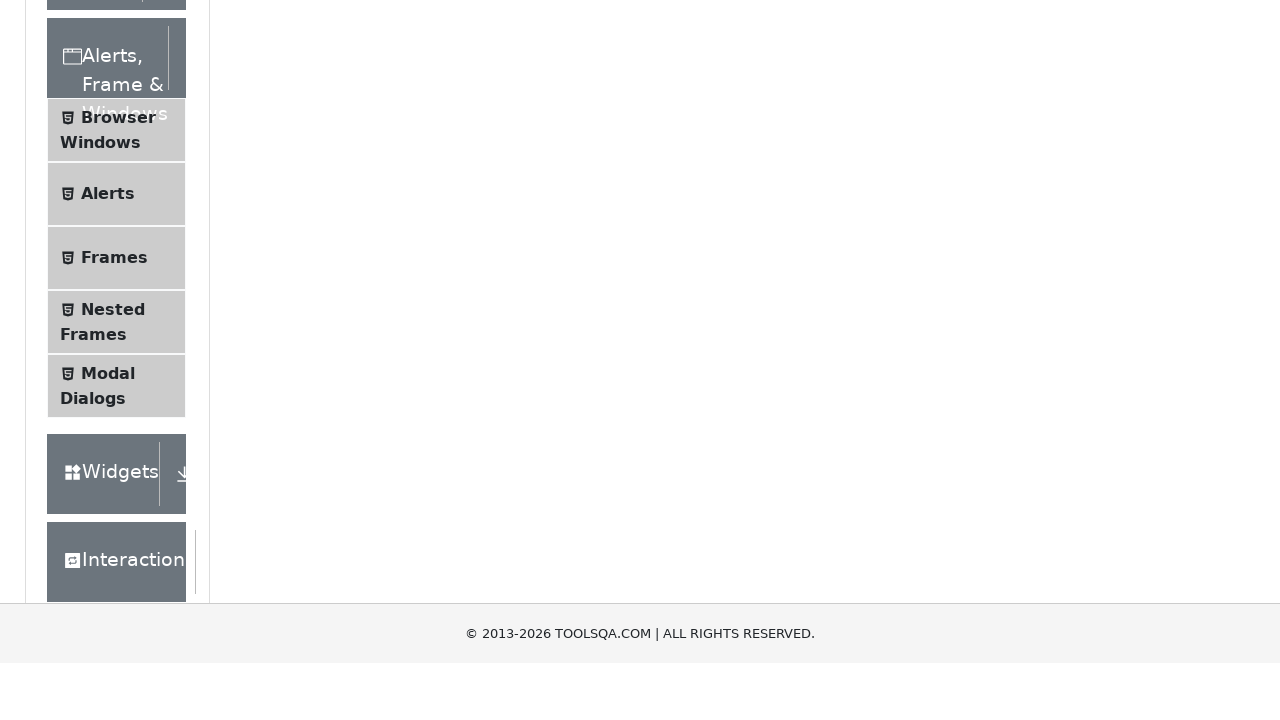

Waited for page to load (networkidle)
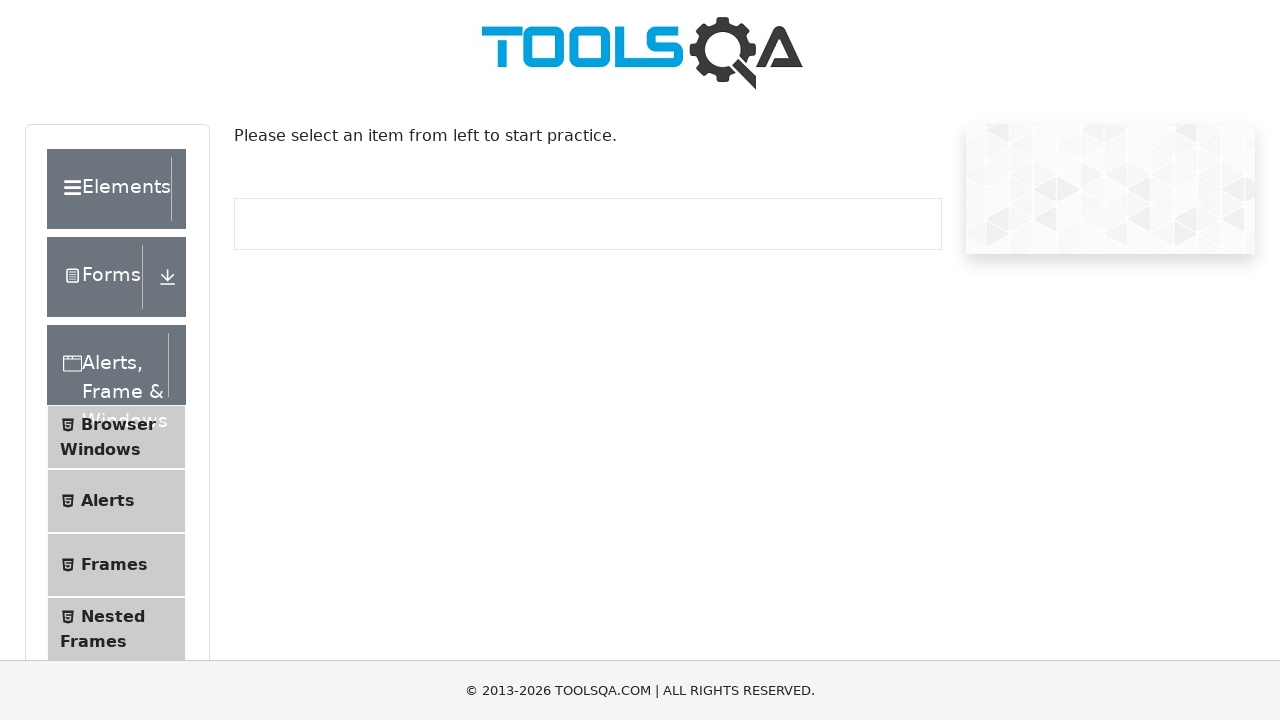

Clicked on 'Alerts' link in sidebar at (108, 501) on xpath=//span[text()='Alerts']
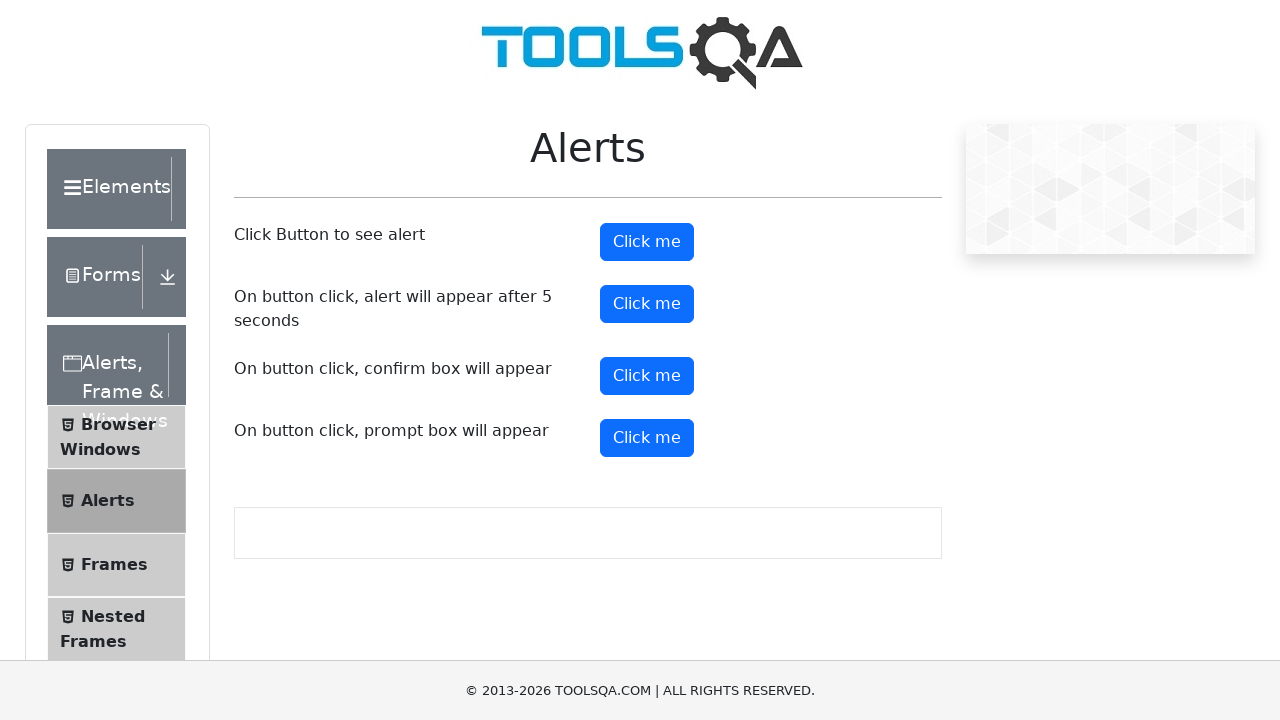

Waited for Alerts page to load (networkidle)
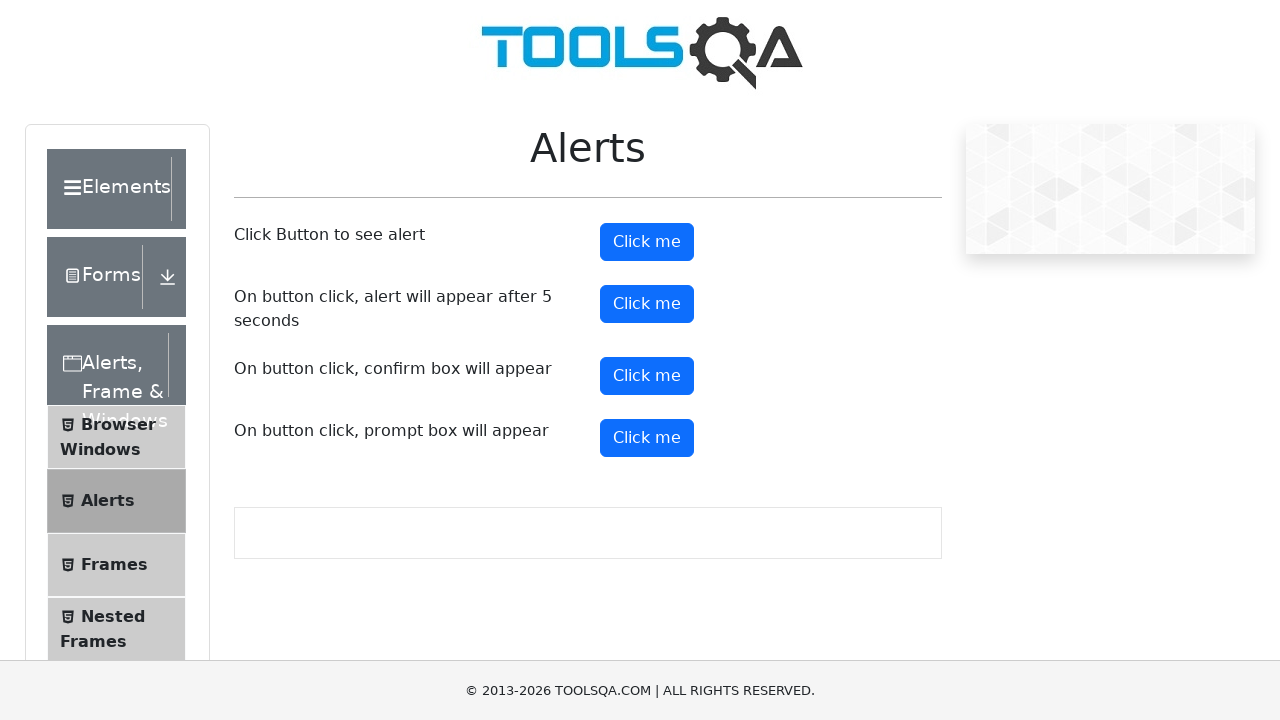

Set up dialog handler to accept simple alert
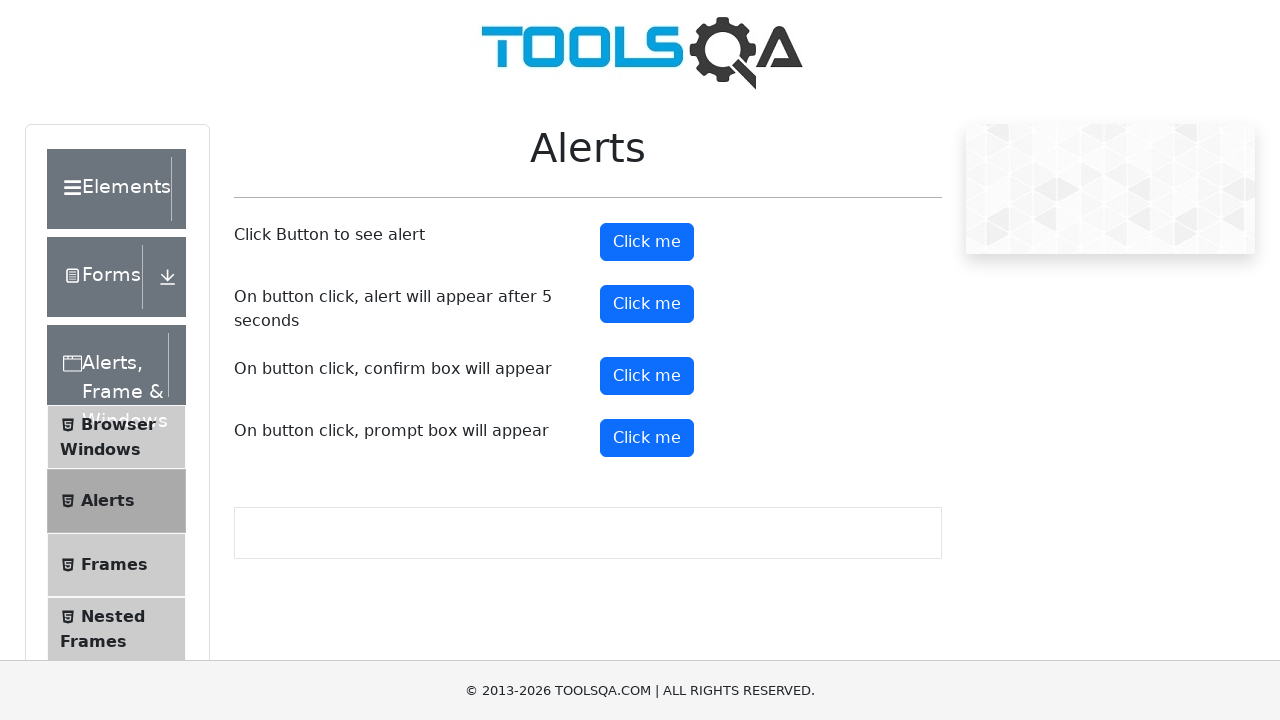

Clicked first alert button to trigger simple alert at (647, 242) on #alertButton
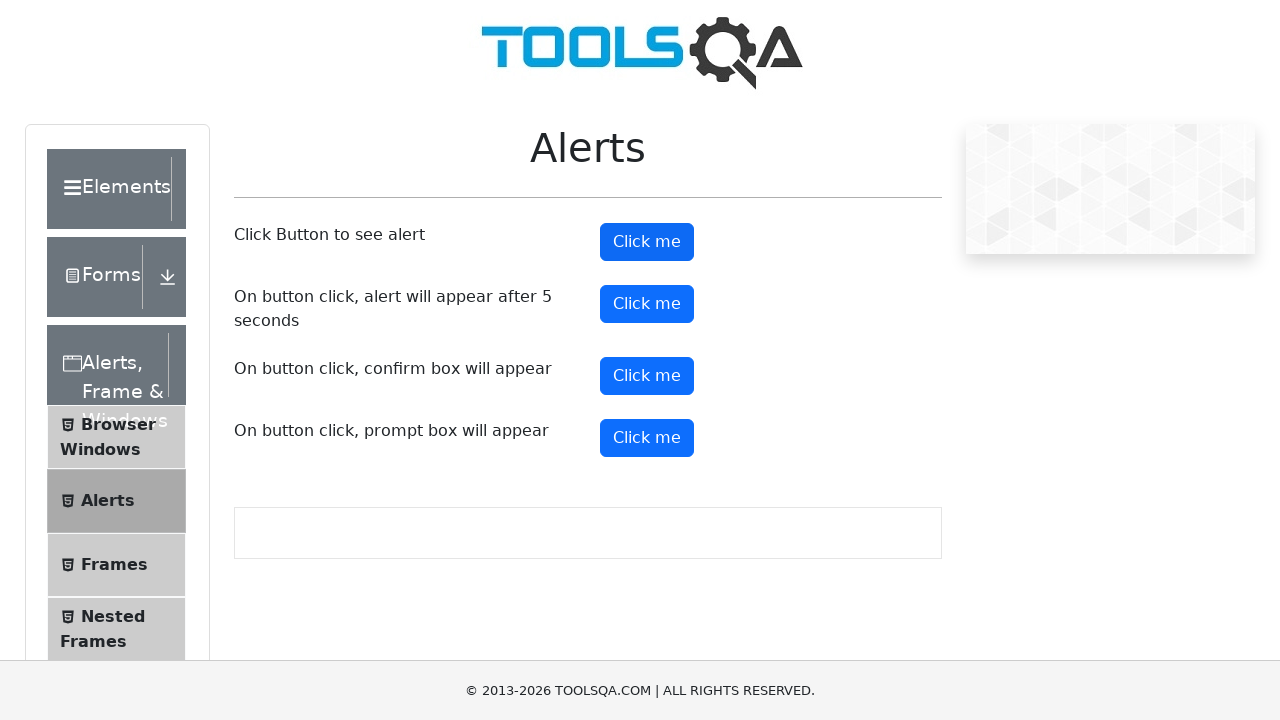

Waited 1 second for alert to be processed
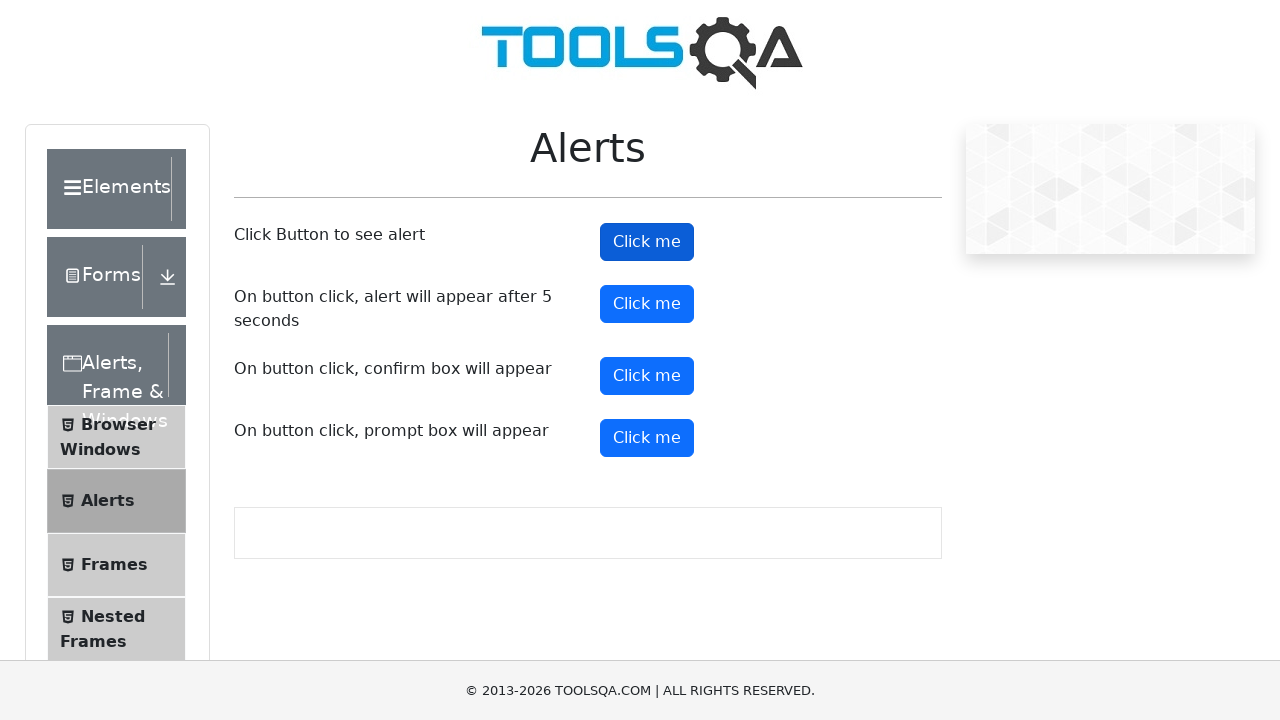

Clicked confirm button to trigger confirm dialog at (647, 376) on #confirmButton
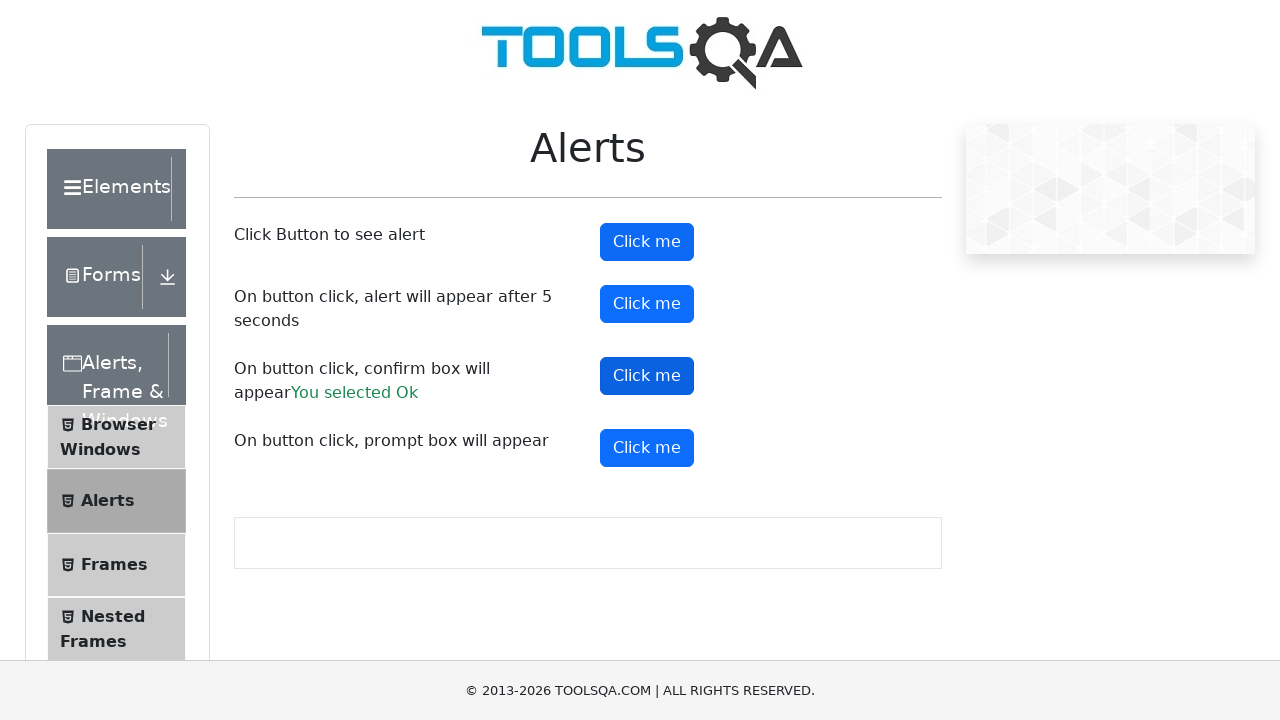

Waited 1 second for confirm dialog to be processed
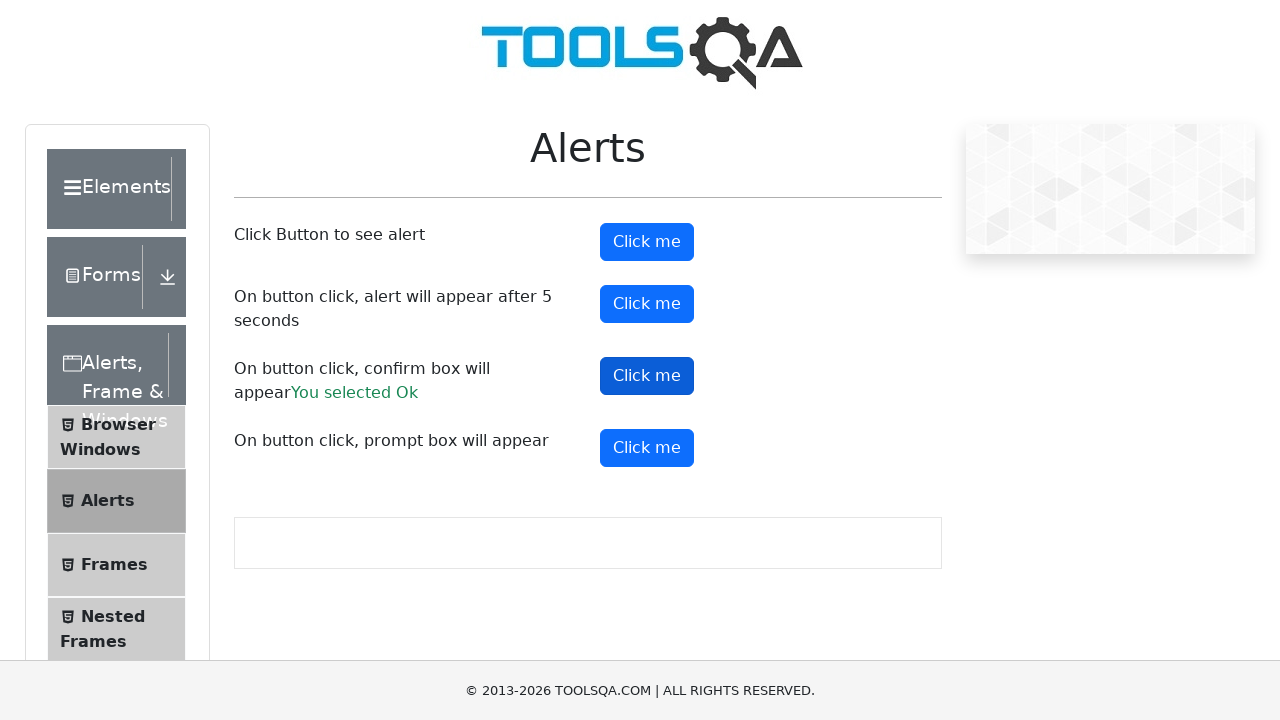

Set up dialog handler to enter 'Murad' in prompt dialog
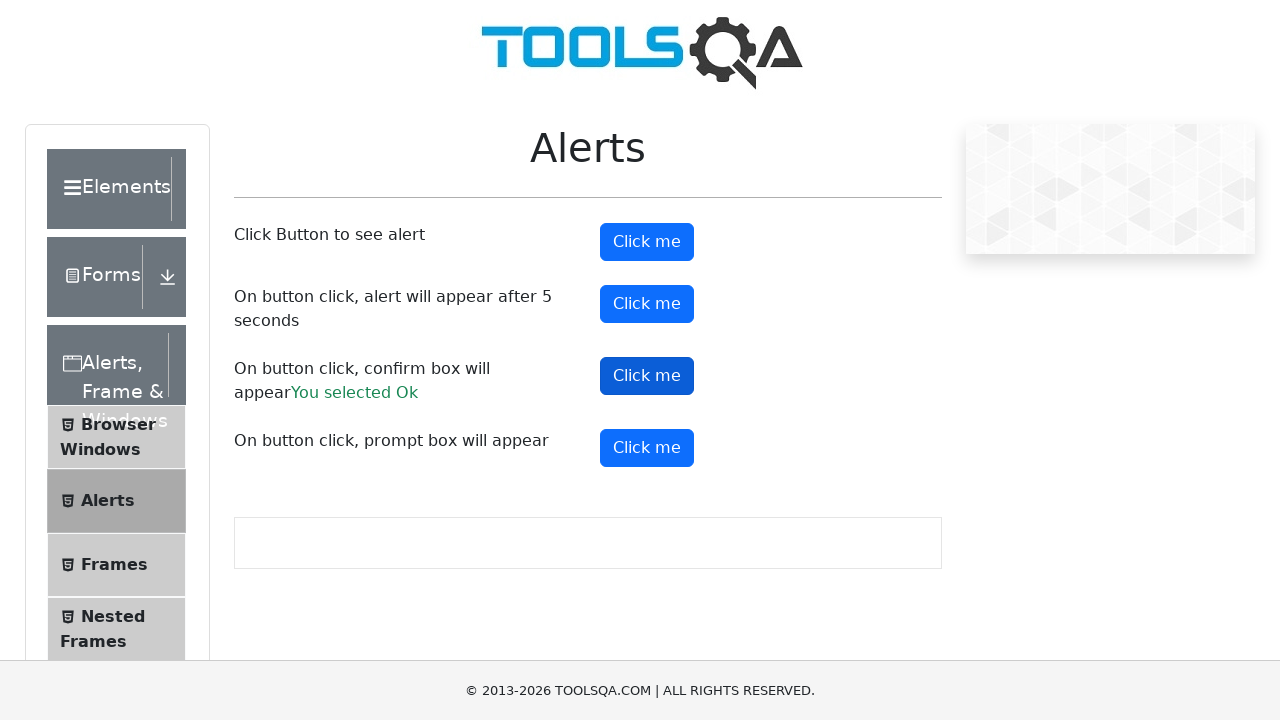

Clicked prompt button to trigger prompt dialog at (647, 448) on #promtButton
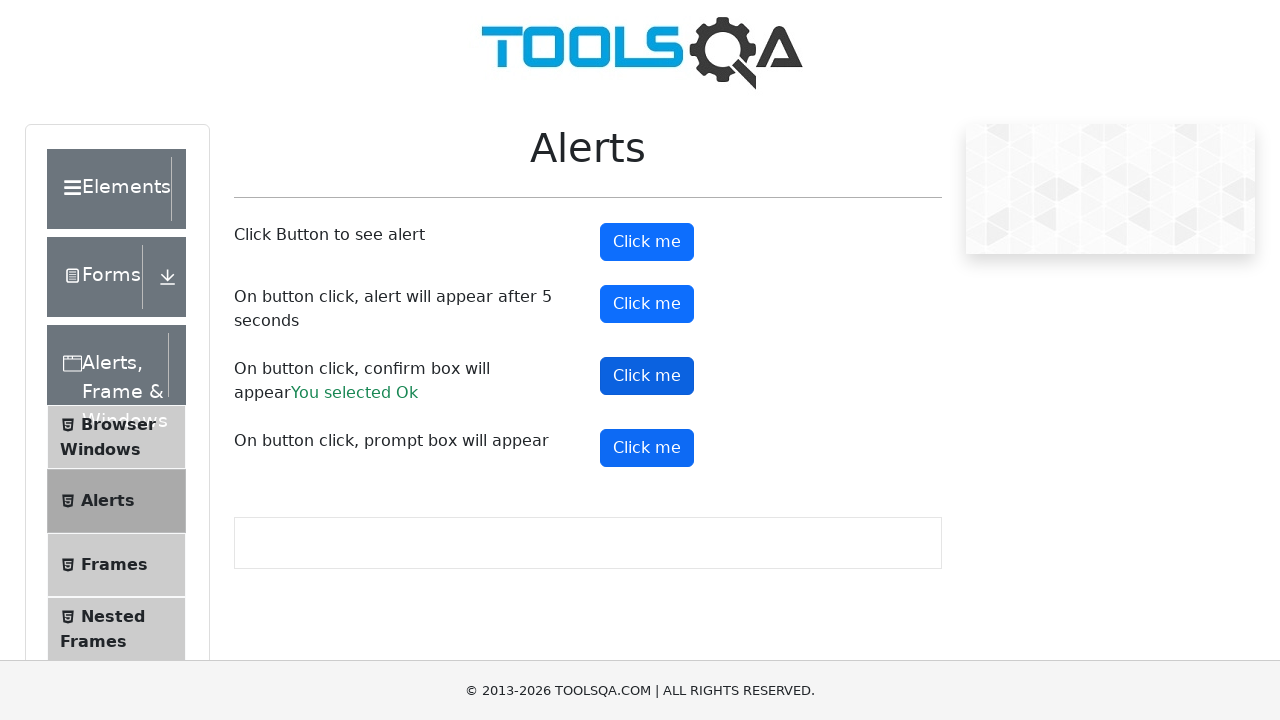

Waited 1 second for prompt dialog to be processed
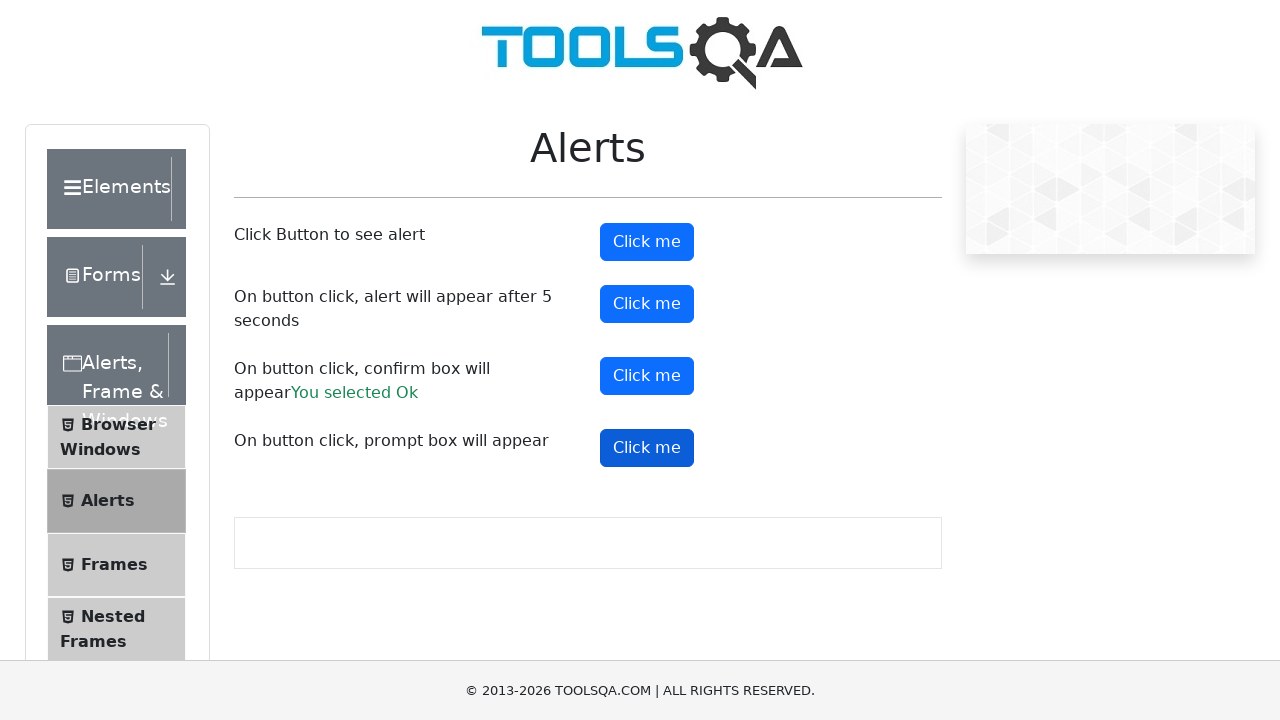

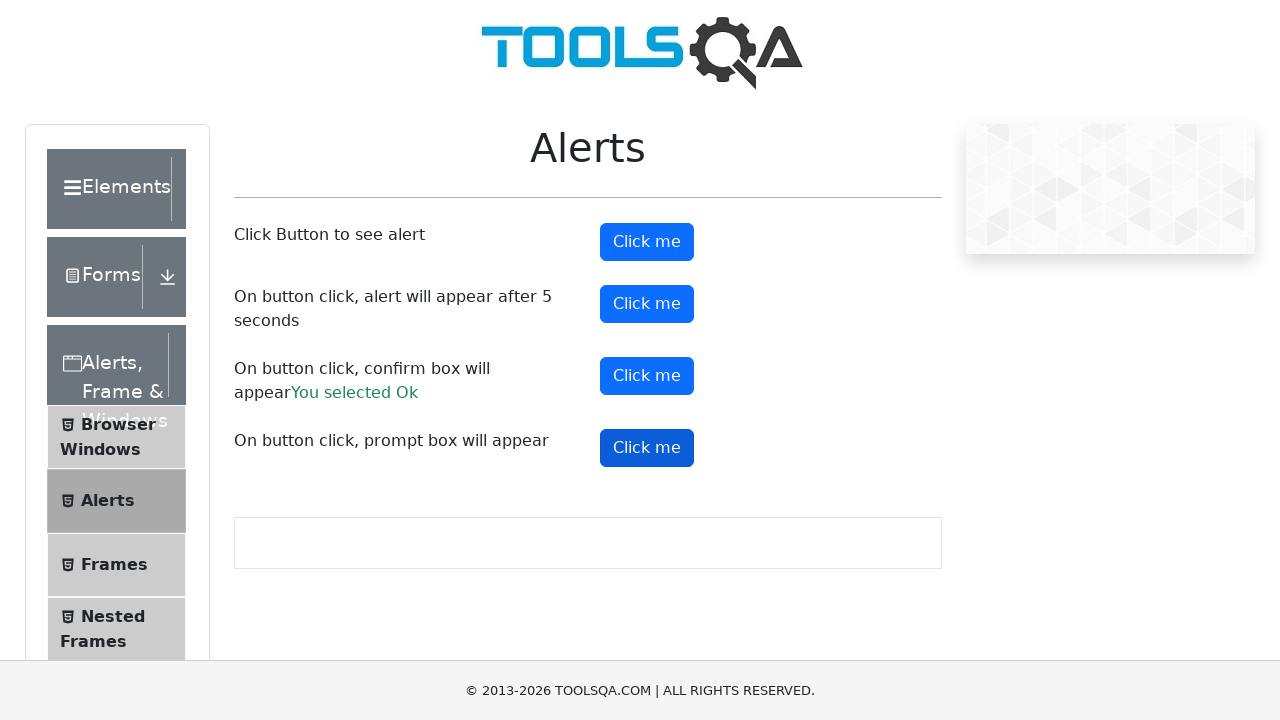